Performs a YouTube search for "fortnite" by filling the search box and submitting the form

Starting URL: http://www.youtube.com

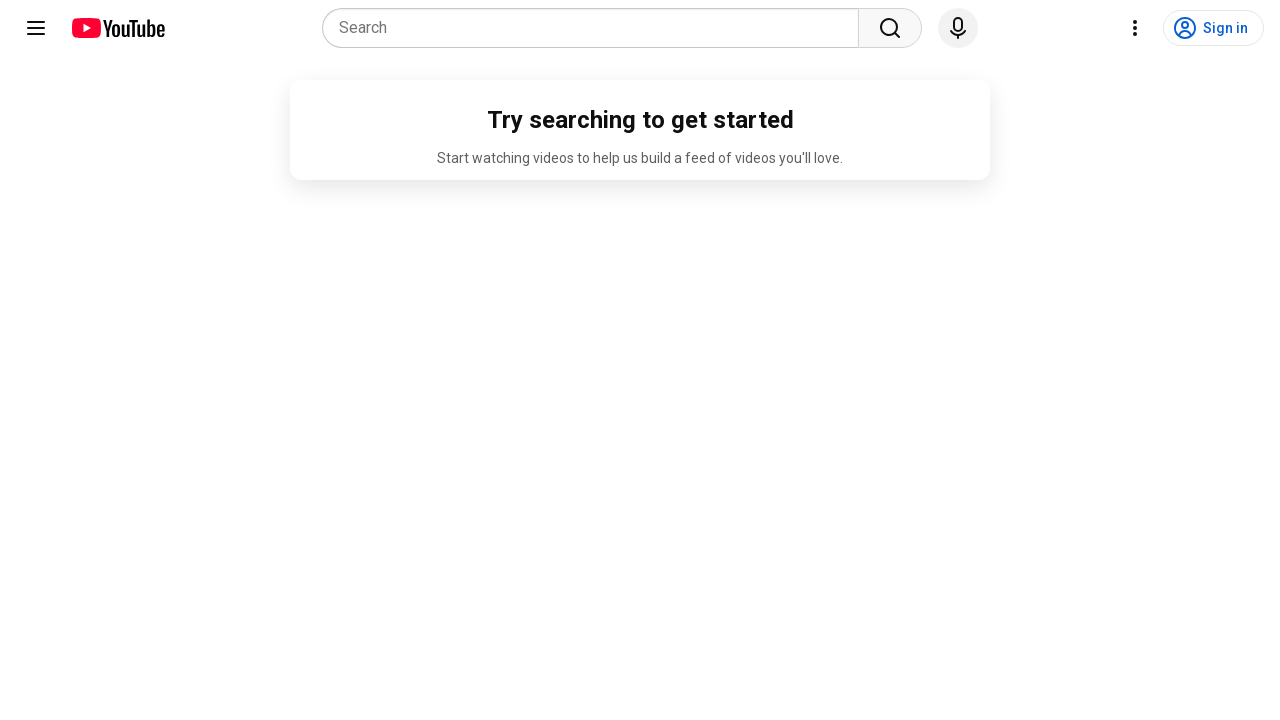

Filled YouTube search box with 'fortnite' on input[name='search_query']
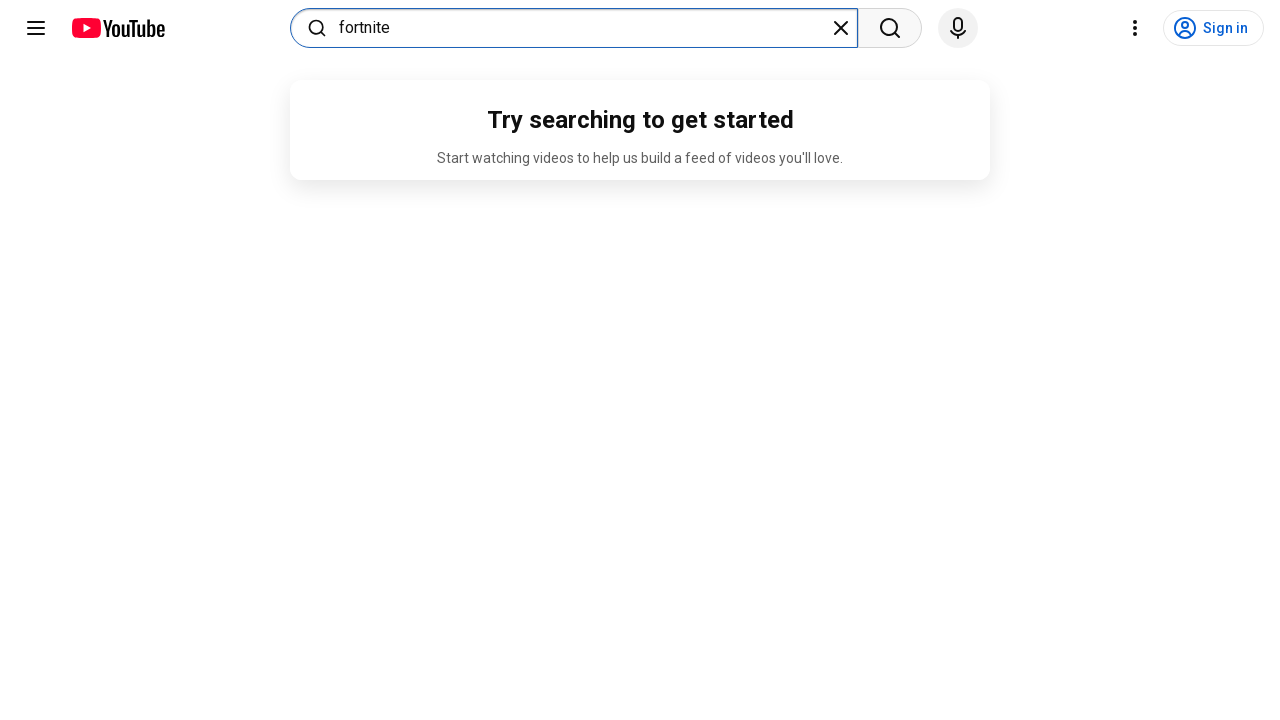

Pressed Enter to submit YouTube search for 'fortnite' on input[name='search_query']
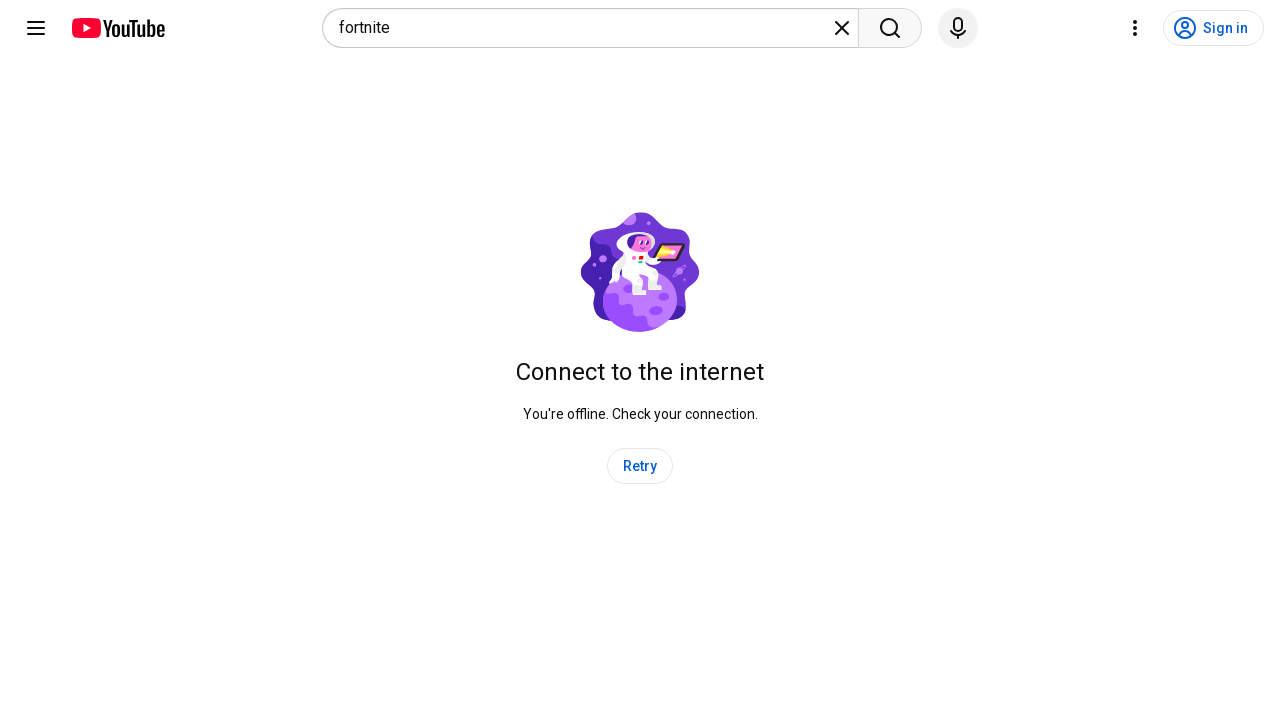

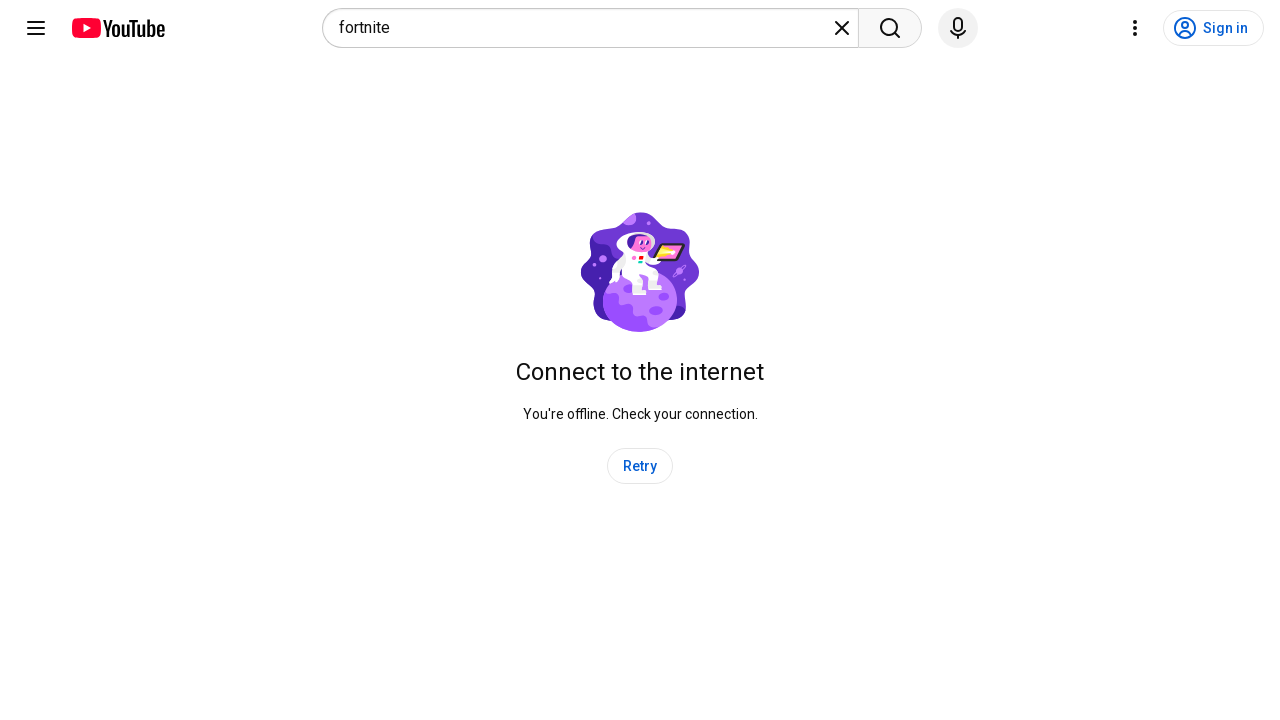